Tests calculator multiplication by selecting the multiplication operator and multiplying 3 by 2

Starting URL: http://juliemr.github.io/protractor-demo/

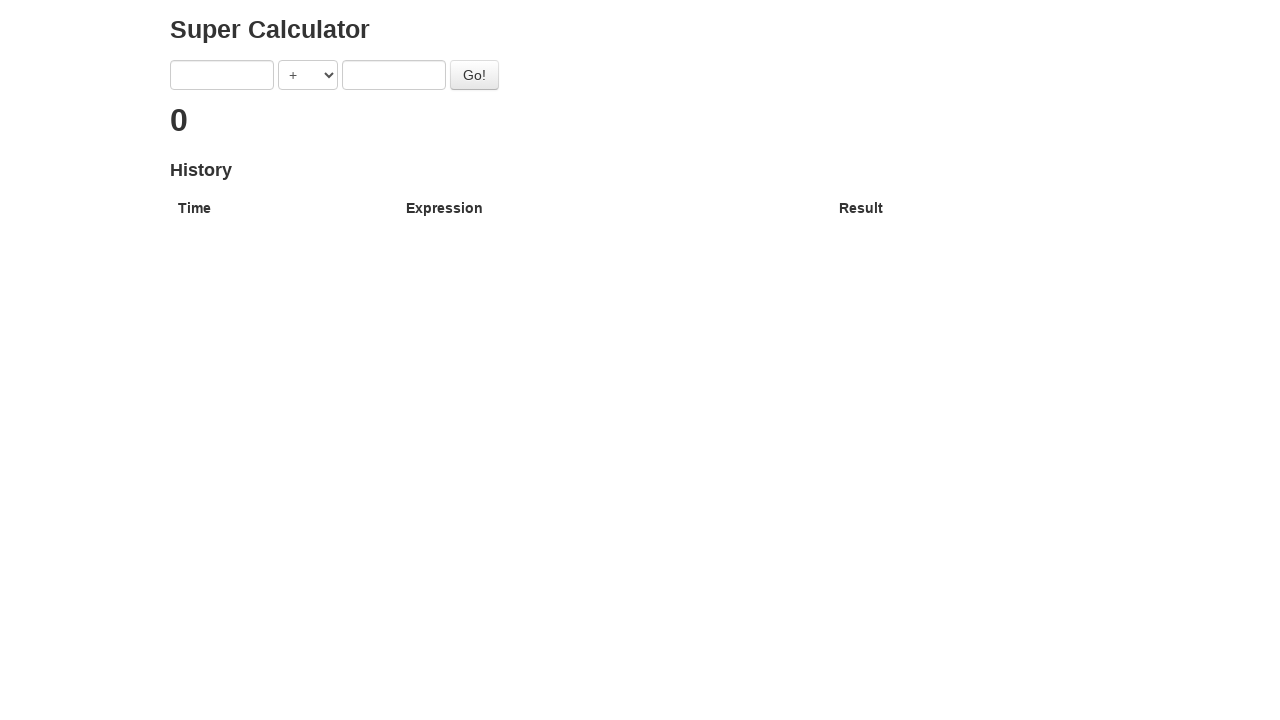

Entered first number: 3 on input[ng-model='first']
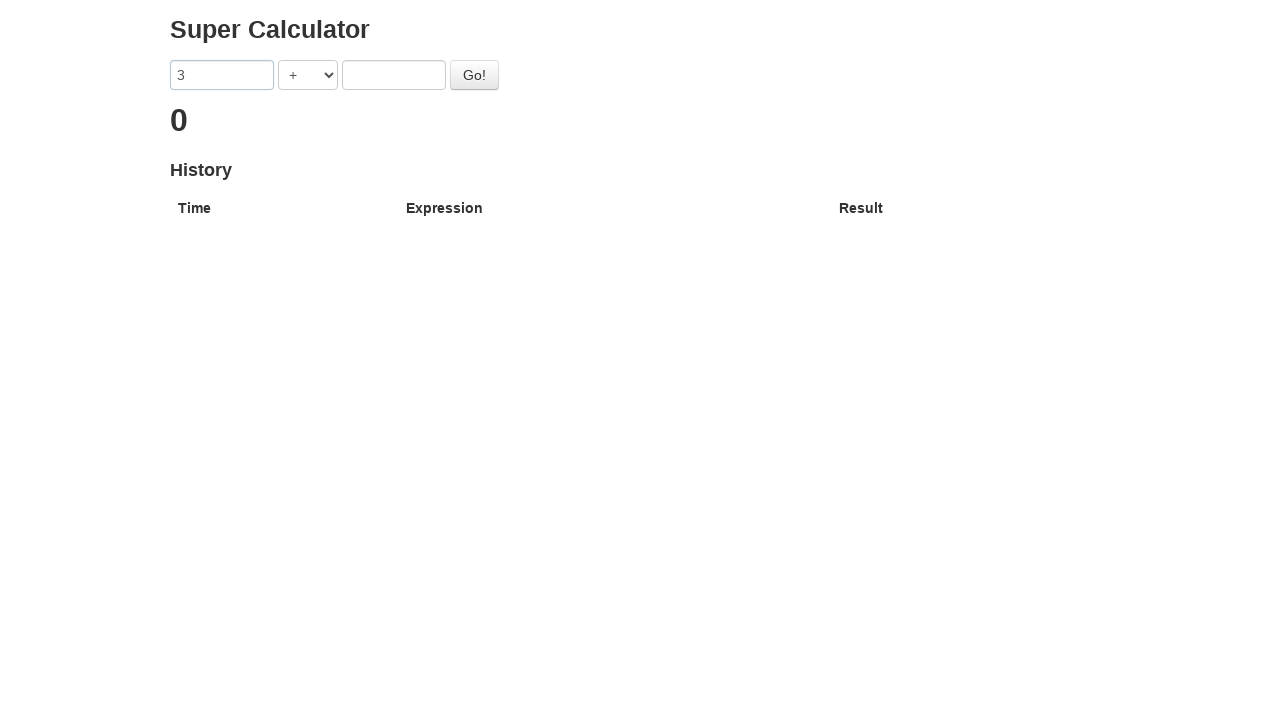

Entered second number: 2 on input[ng-model='second']
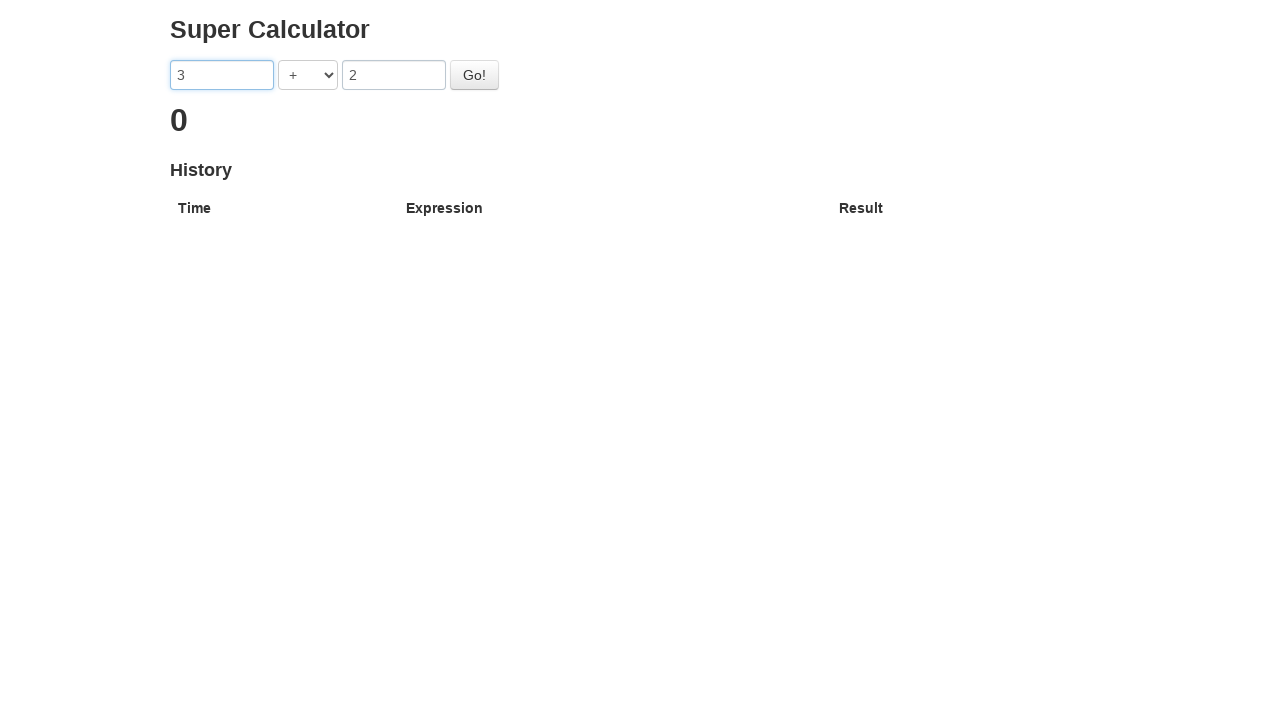

Selected multiplication operator on select[ng-model='operator']
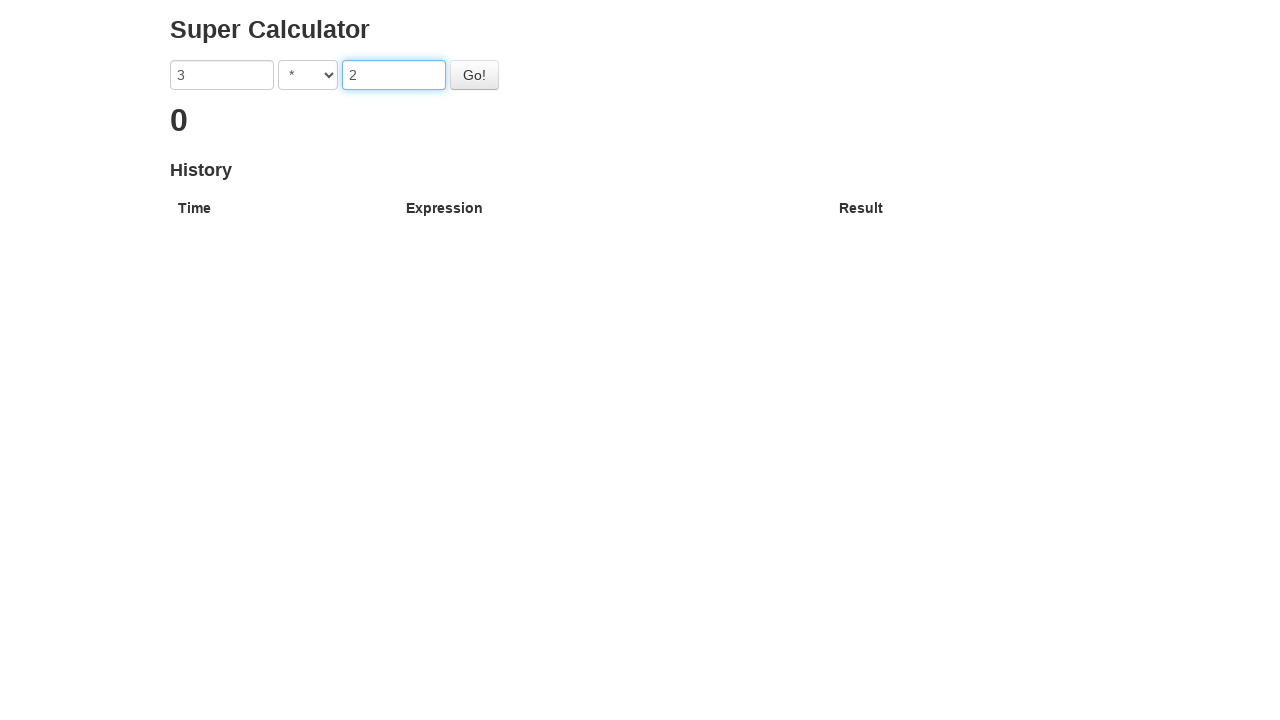

Clicked go button to execute multiplication at (474, 75) on #gobutton
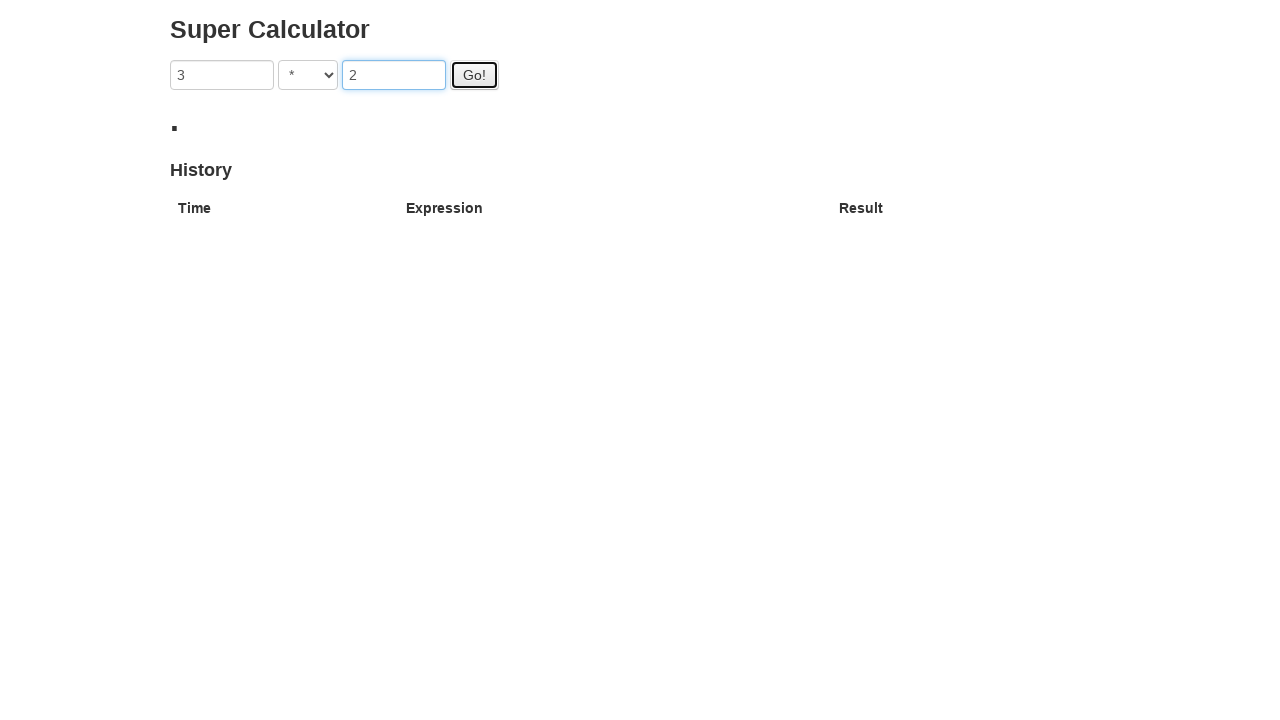

Result displayed: multiplication of 3 by 2 completed
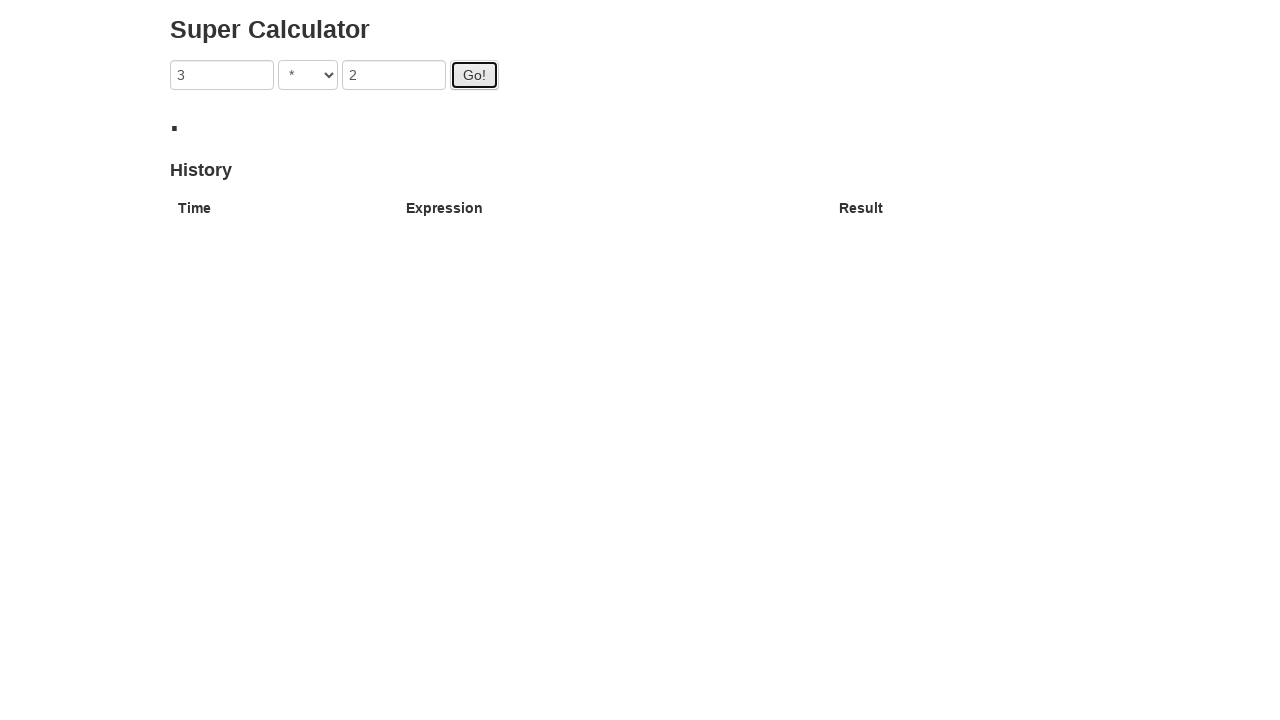

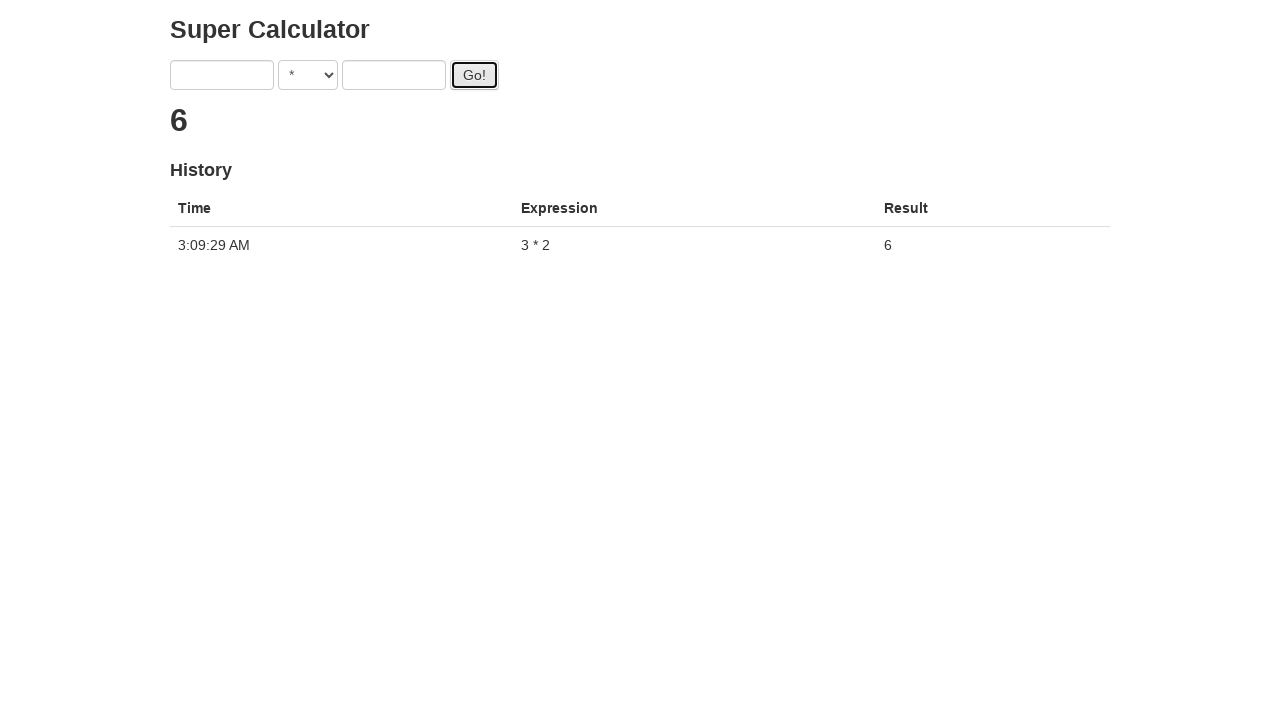